Navigates to Banxico public consultations page, clicks on the historical consultations tab, and verifies that consultation items are displayed

Starting URL: https://www.banxico.org.mx/ConsultaRegulacionWeb/

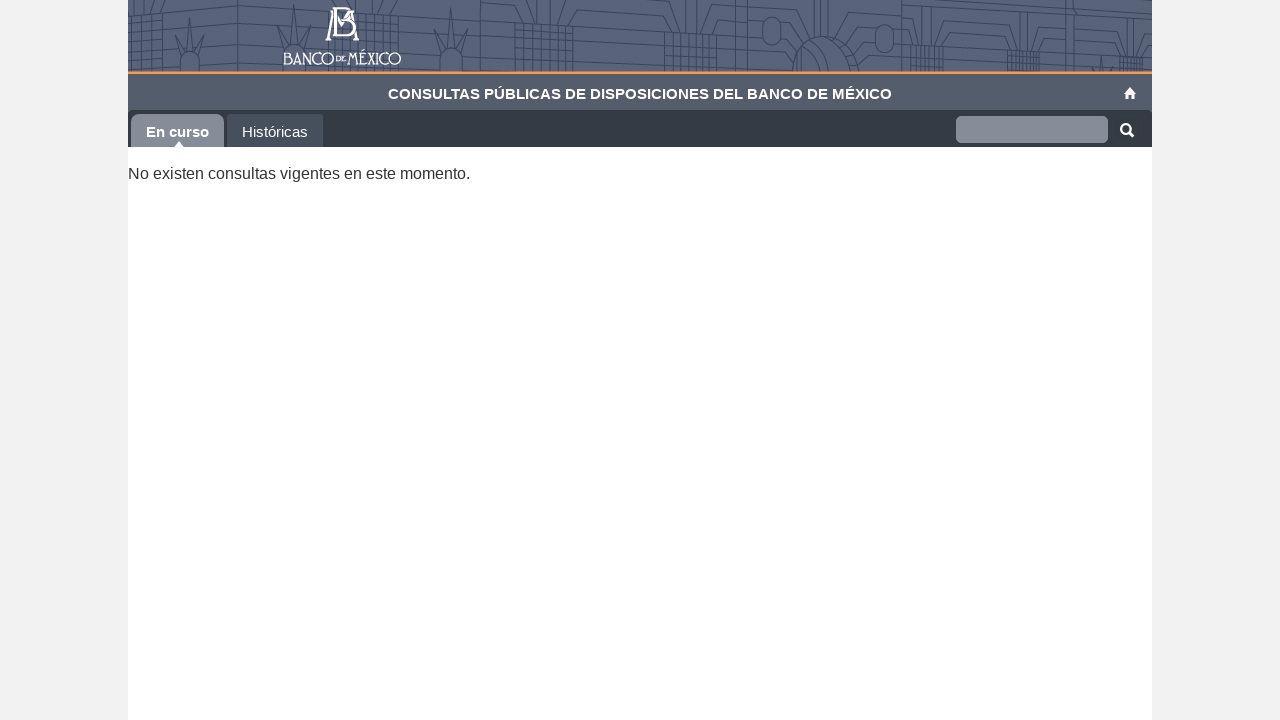

Tabs container loaded
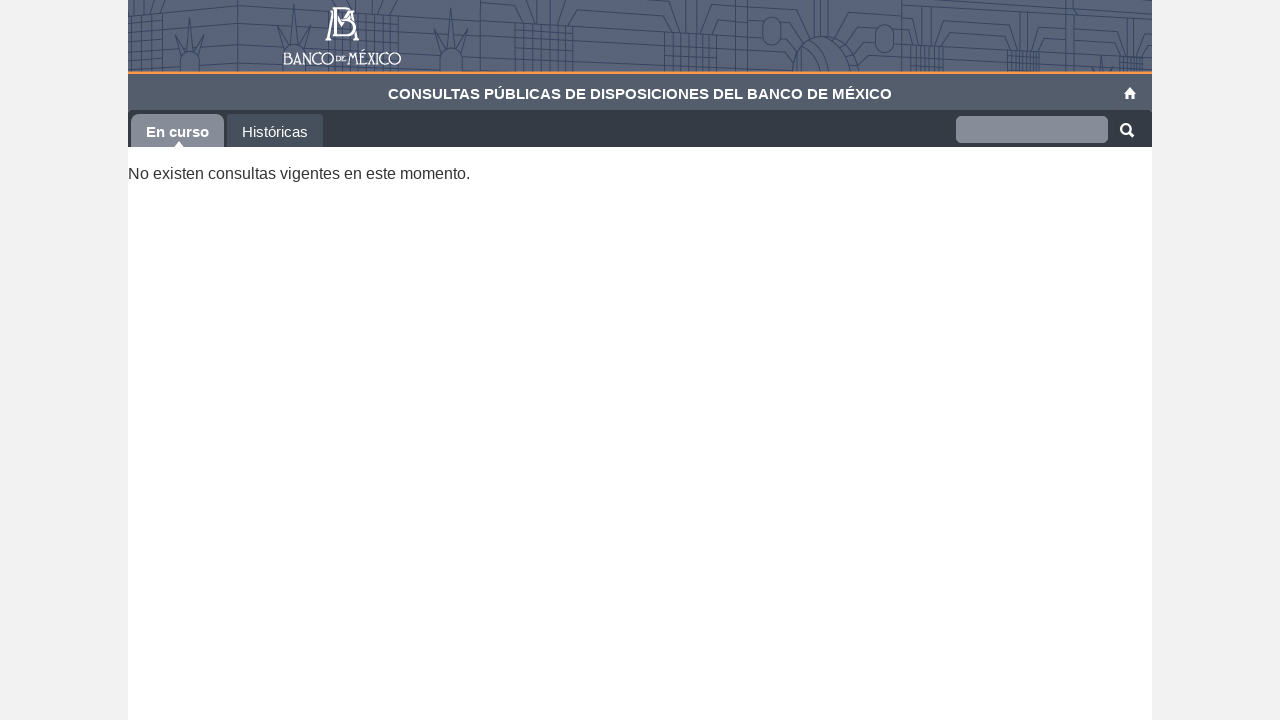

Clicked on historical consultations tab at (275, 129) on li[aria-controls="historicas"]
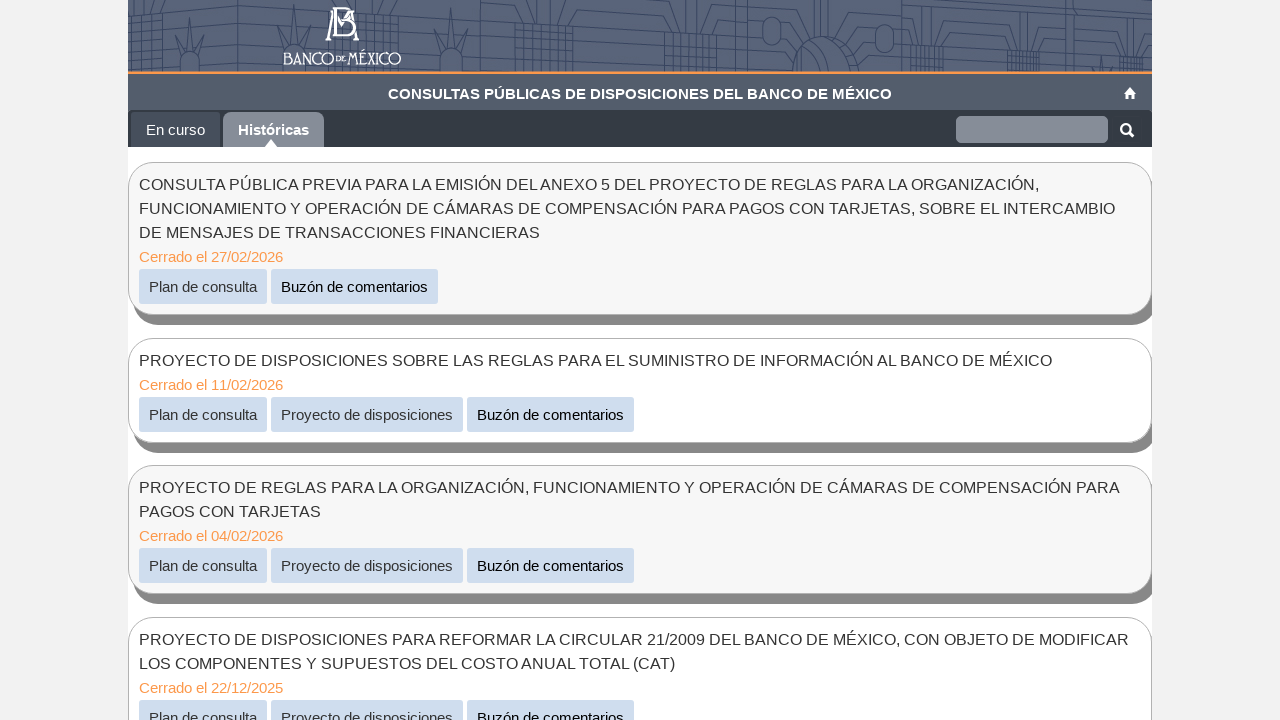

Historical consultations content is now visible
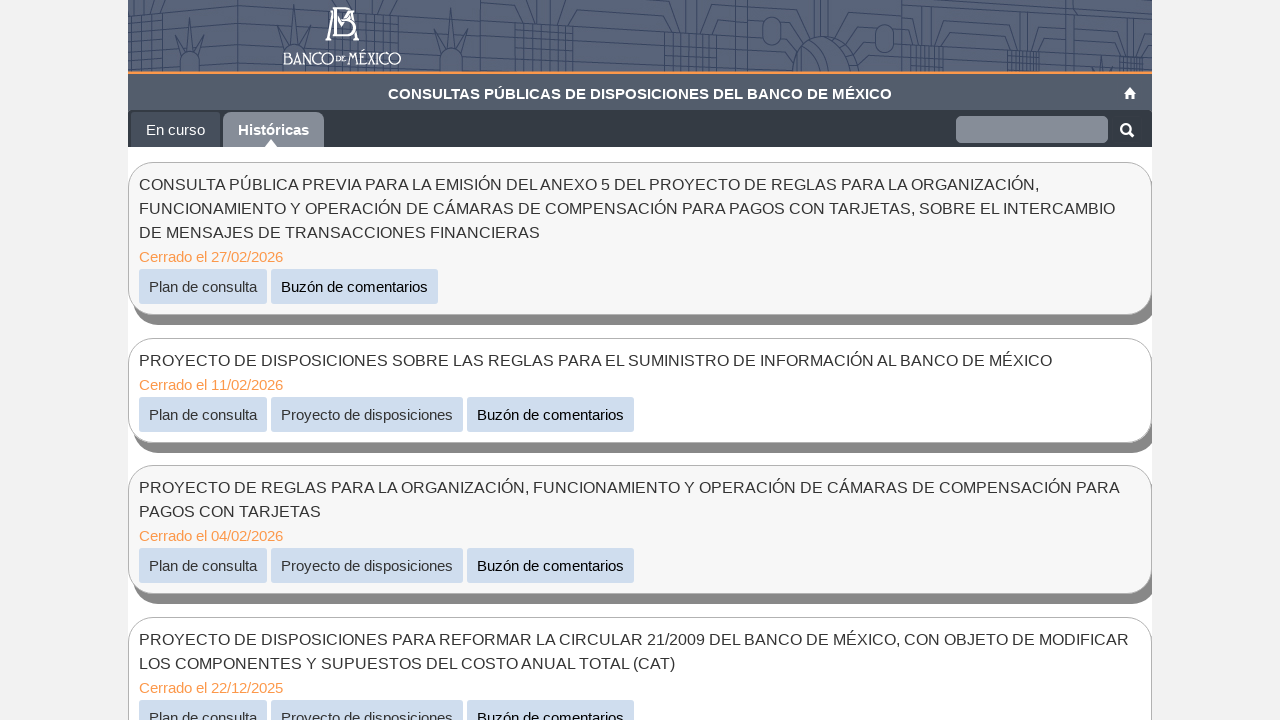

Verified that consultation items are displayed in historical consultations tab
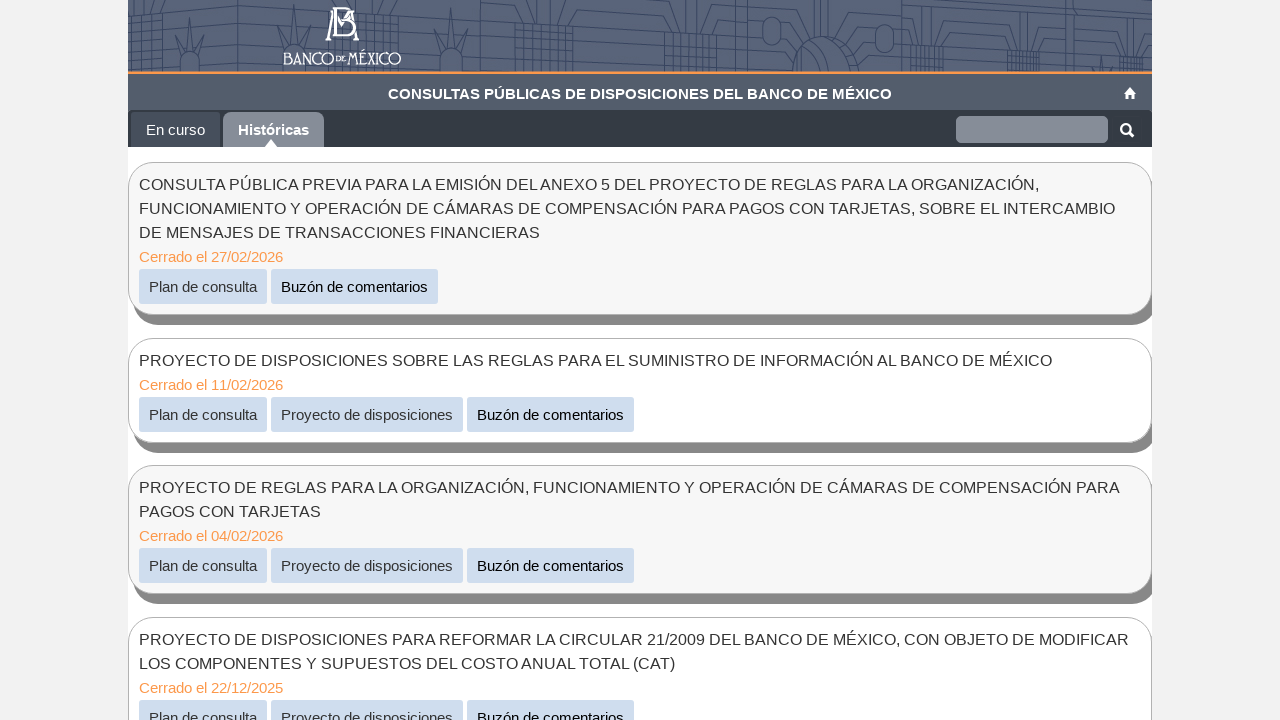

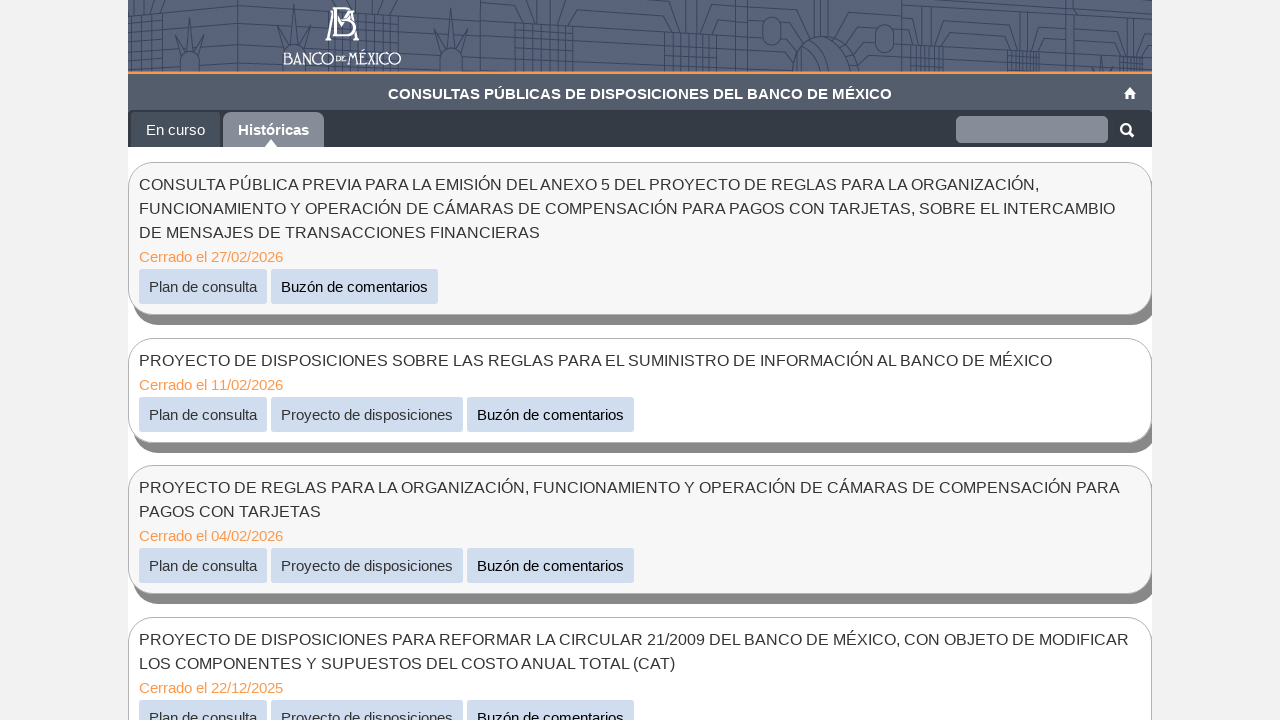